Tests element display status by checking if various form elements are displayed and interacting with visible elements

Starting URL: https://automationfc.github.io/basic-form/index.html

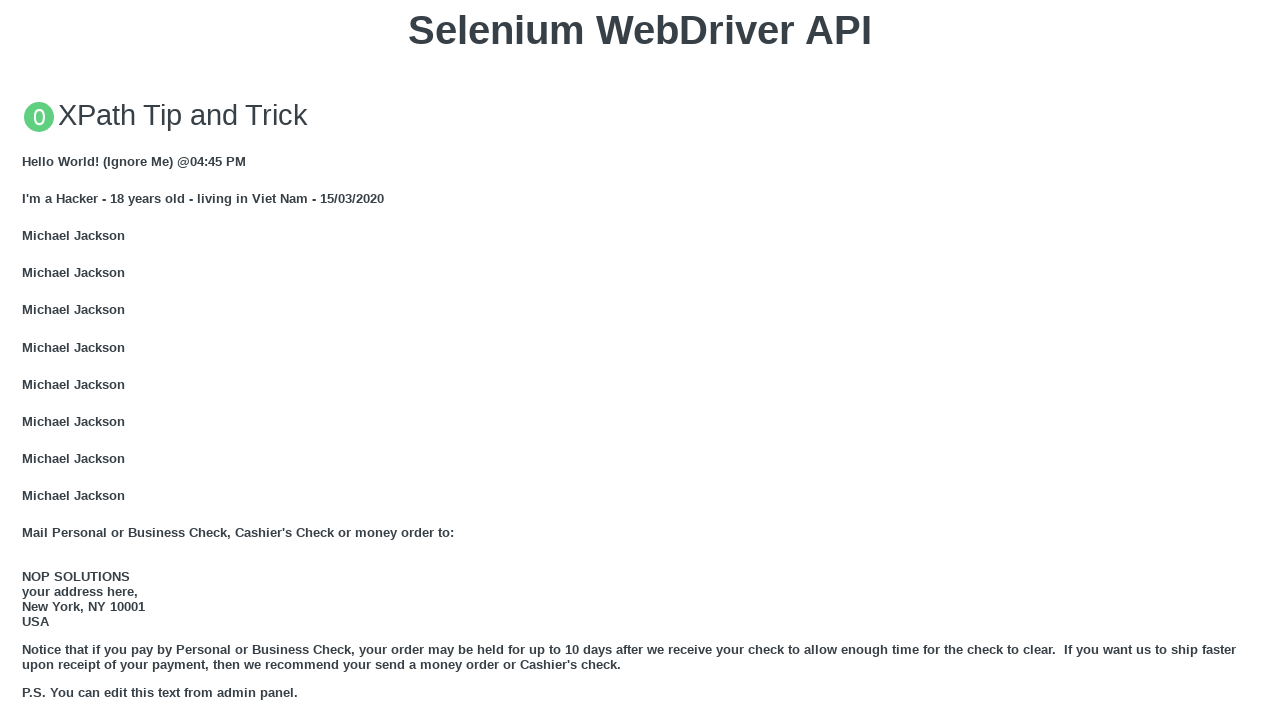

Filled email textbox with 'Thanh Ha test' on input#mail
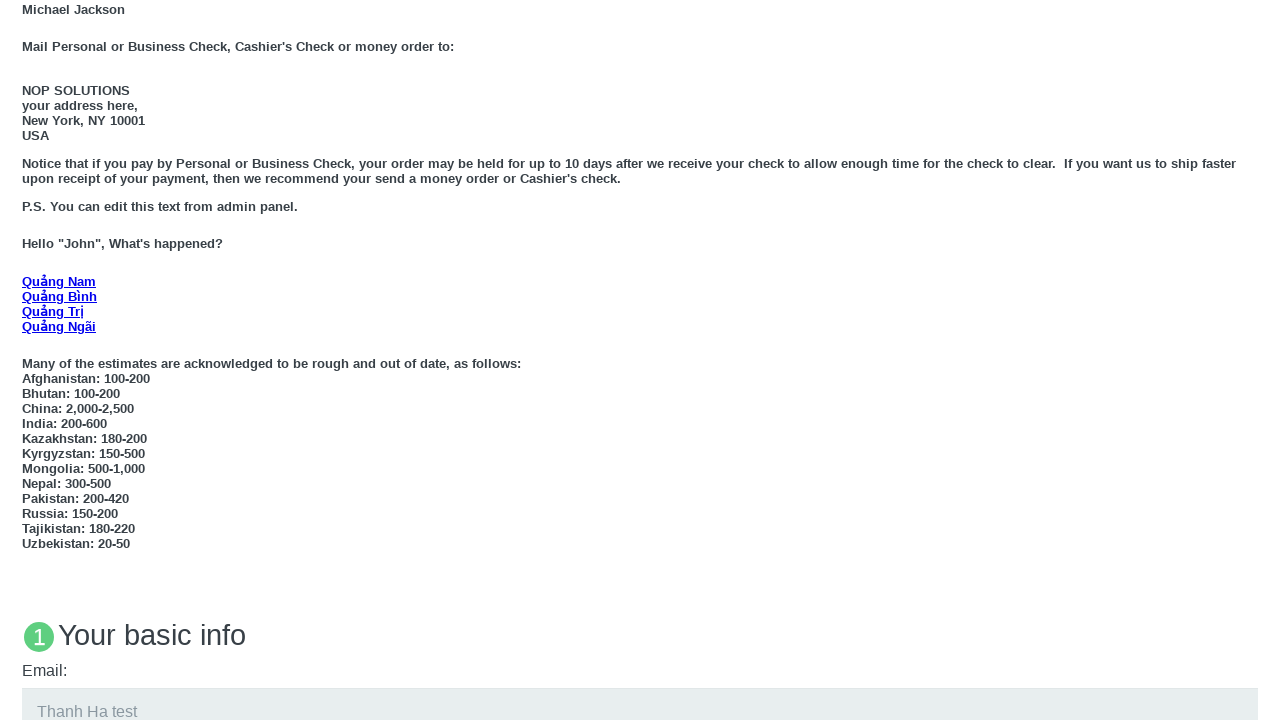

Clicked 'Under 18' radio button at (28, 360) on input#under_18
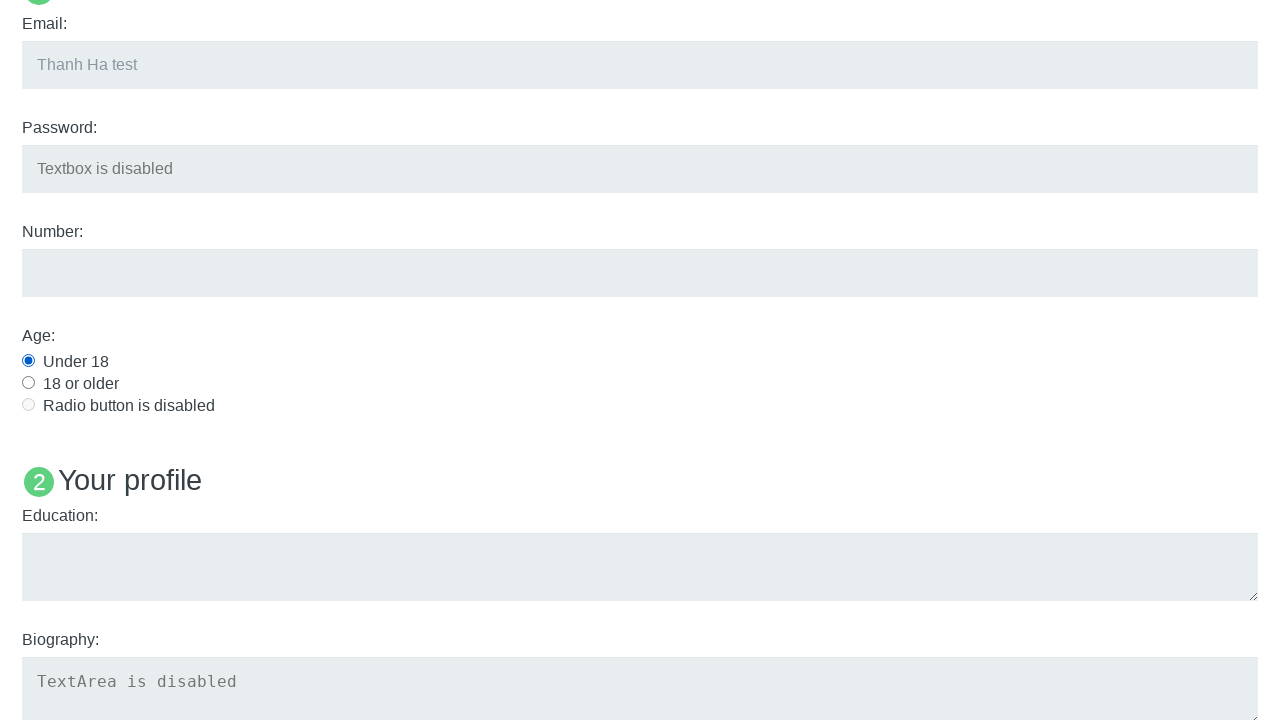

Filled education textarea with 'University' on textarea#edu
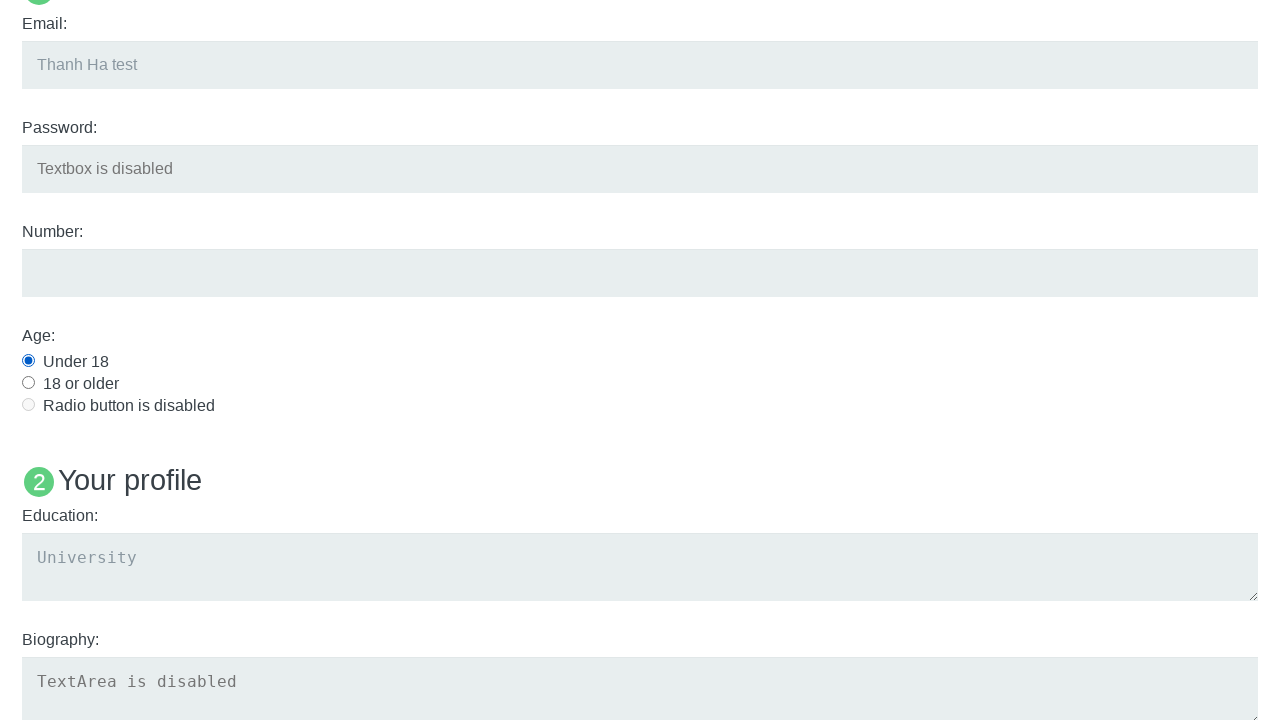

Checked if 'Name: User5' heading is displayed - Result: False
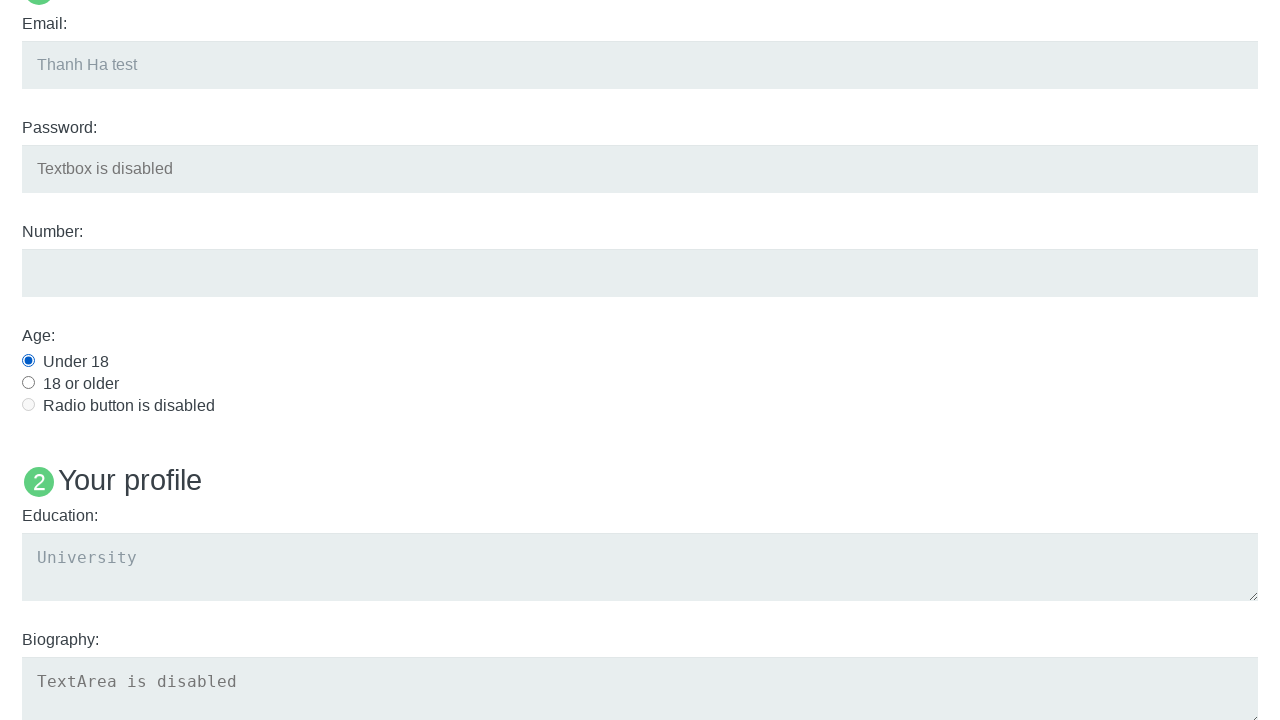

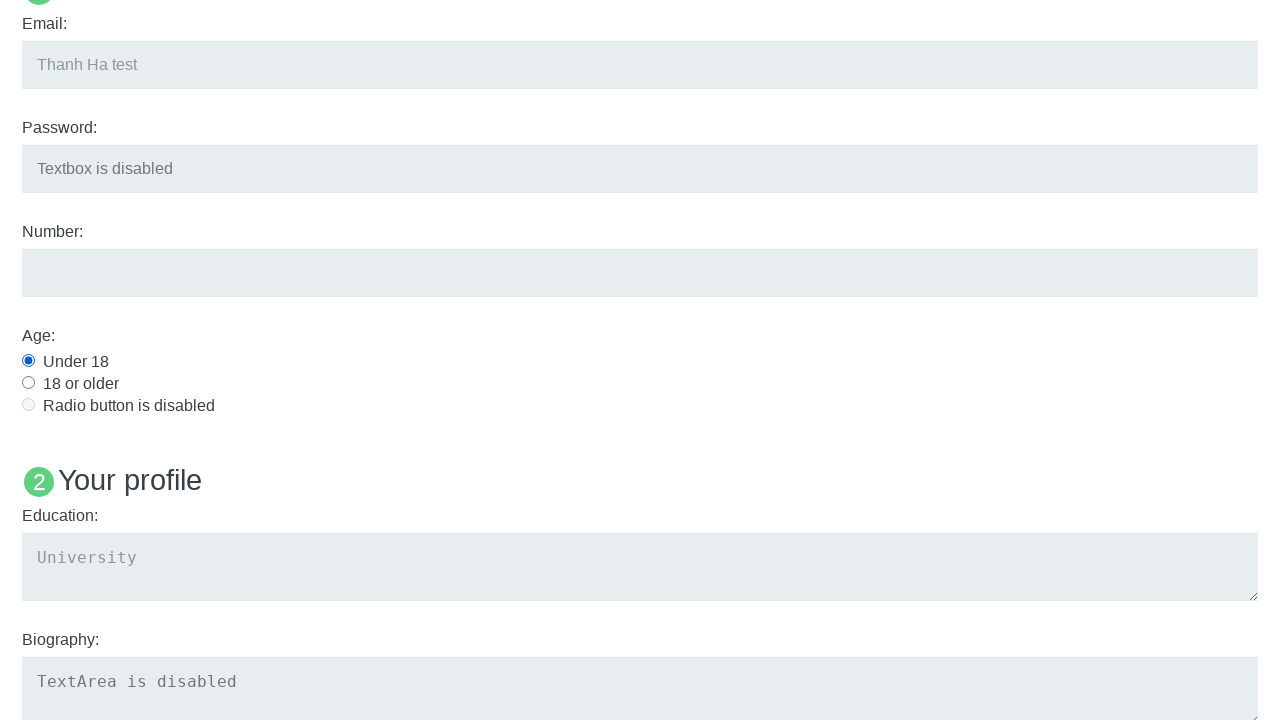